Navigates to the nopCommerce website homepage

Starting URL: https://www.nopcommerce.com/

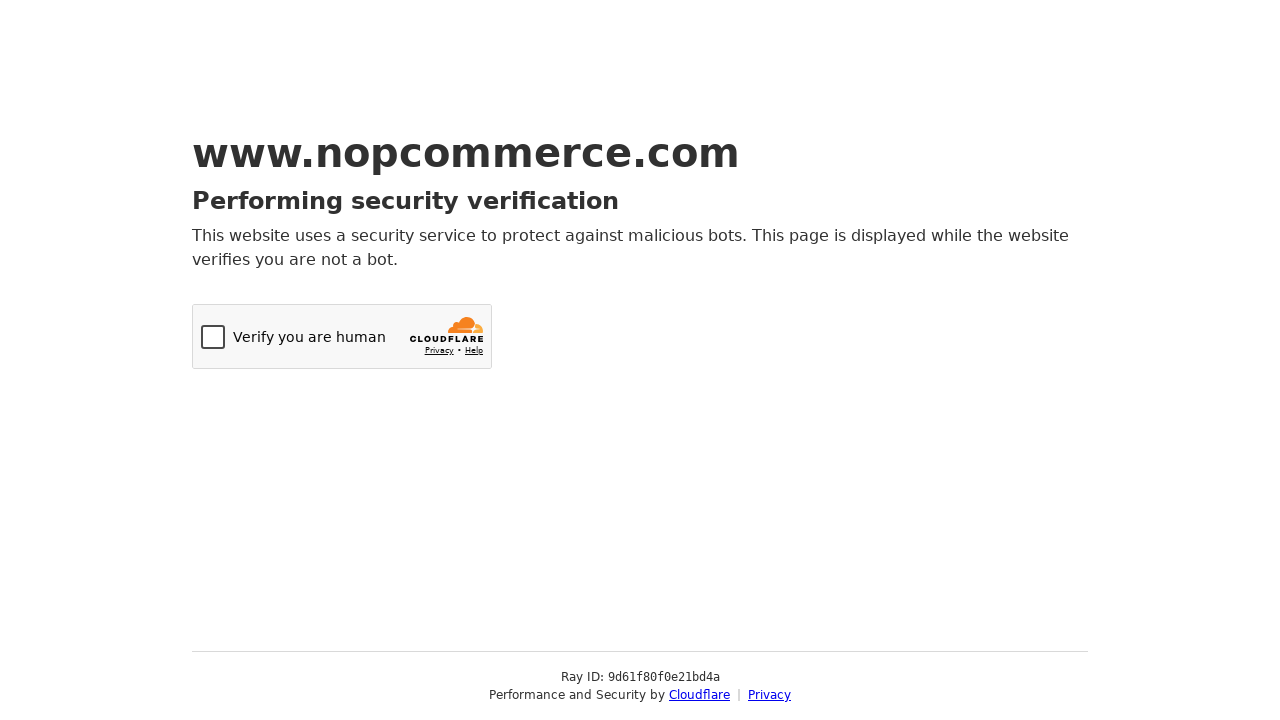

Navigated to nopCommerce homepage
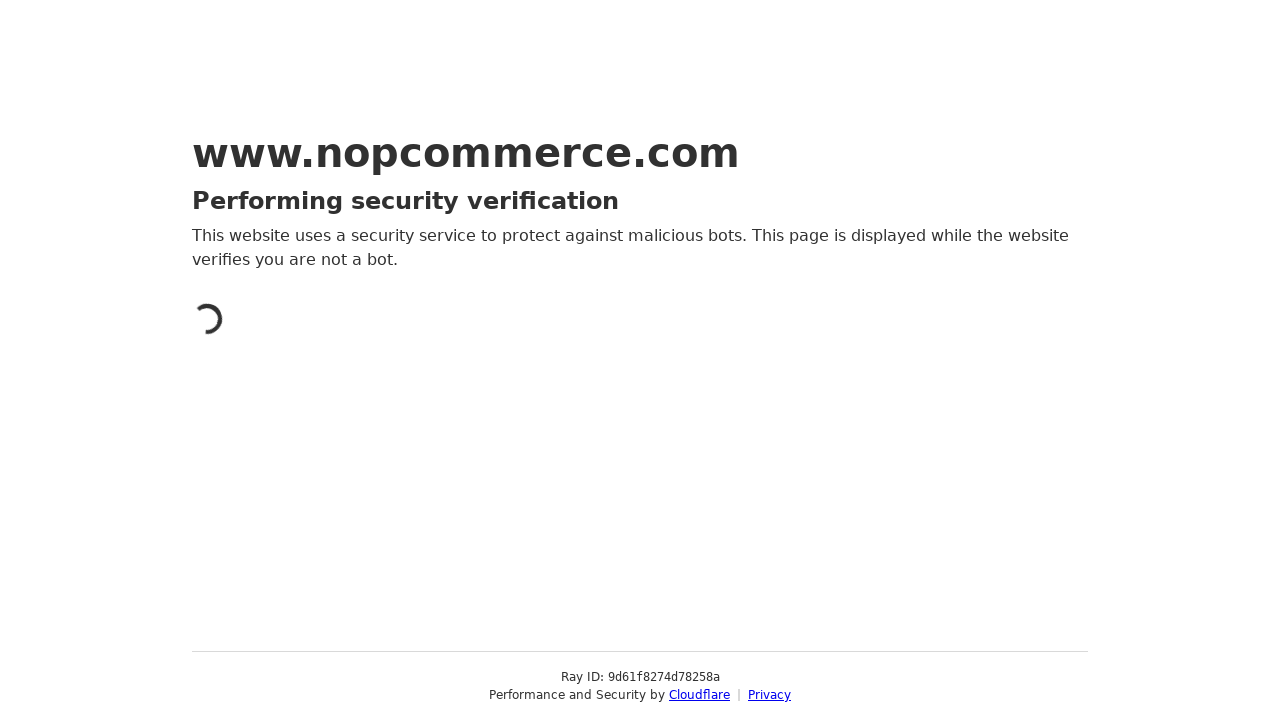

Page DOM content loaded
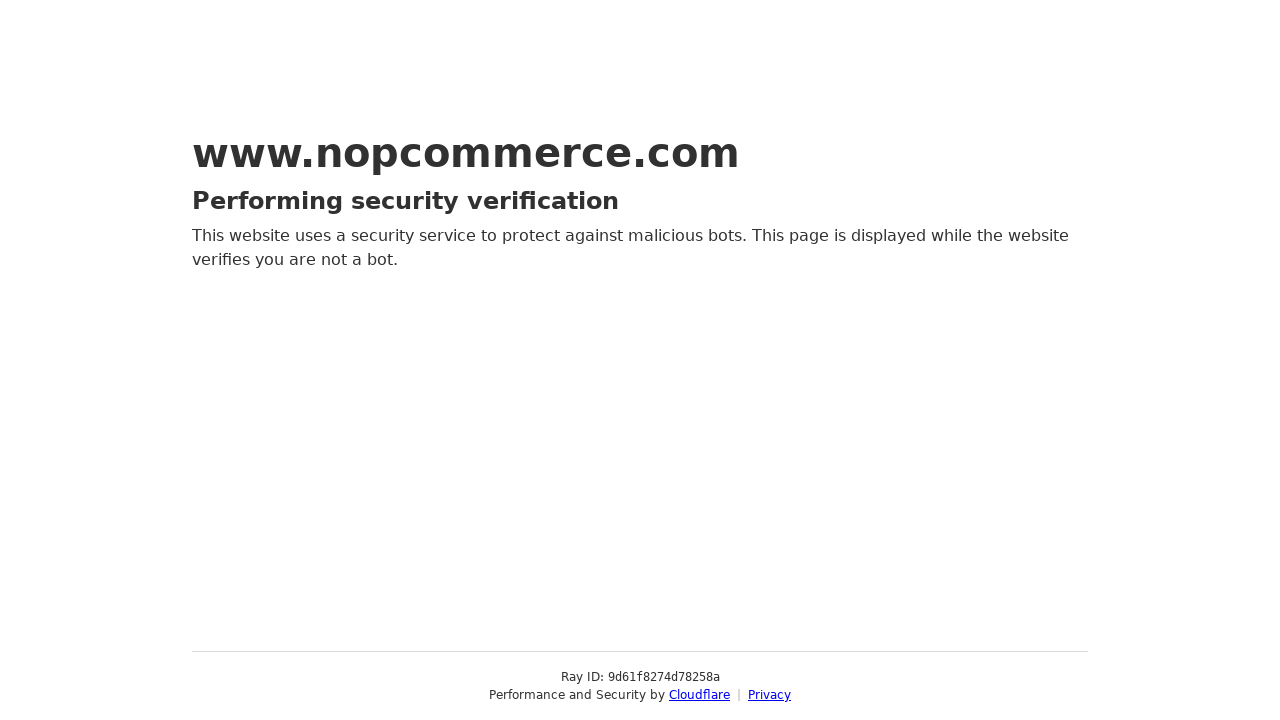

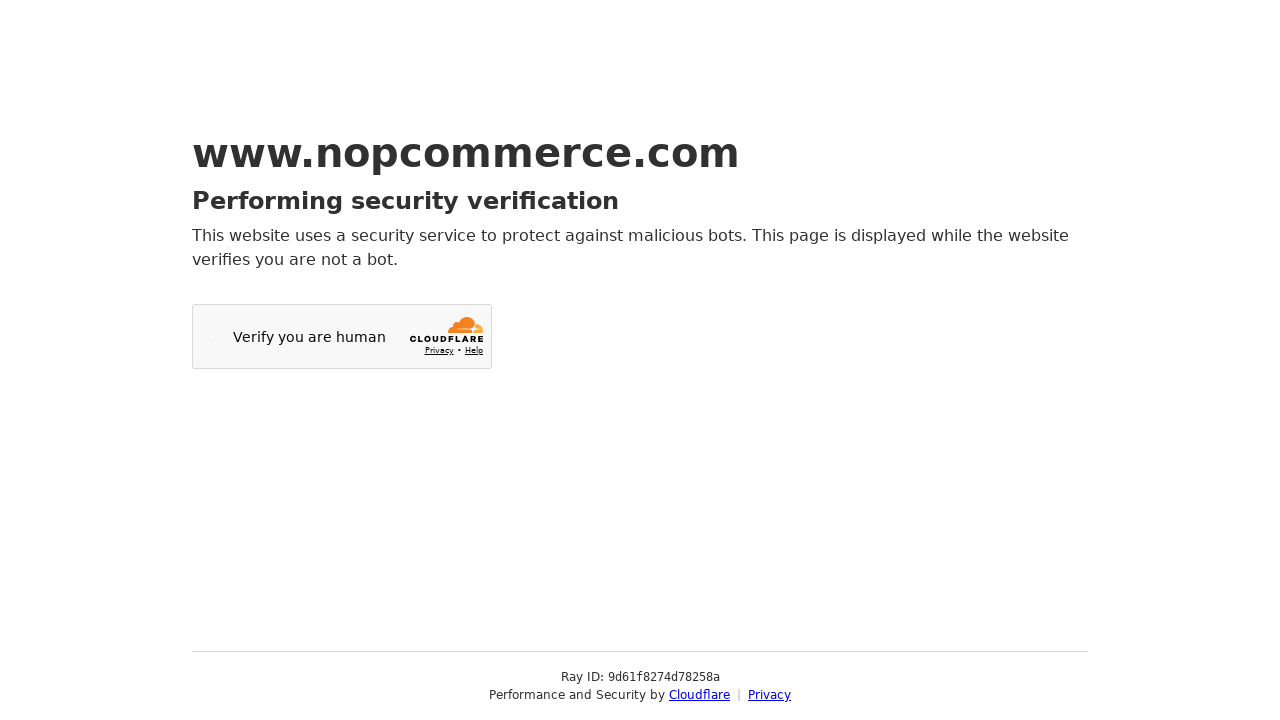